Tests dropdown selection functionality by selecting "QTP9" from one dropdown menu and "Energy14" from another dropdown menu using visible text selection.

Starting URL: https://grotechminds.com/dropdown/

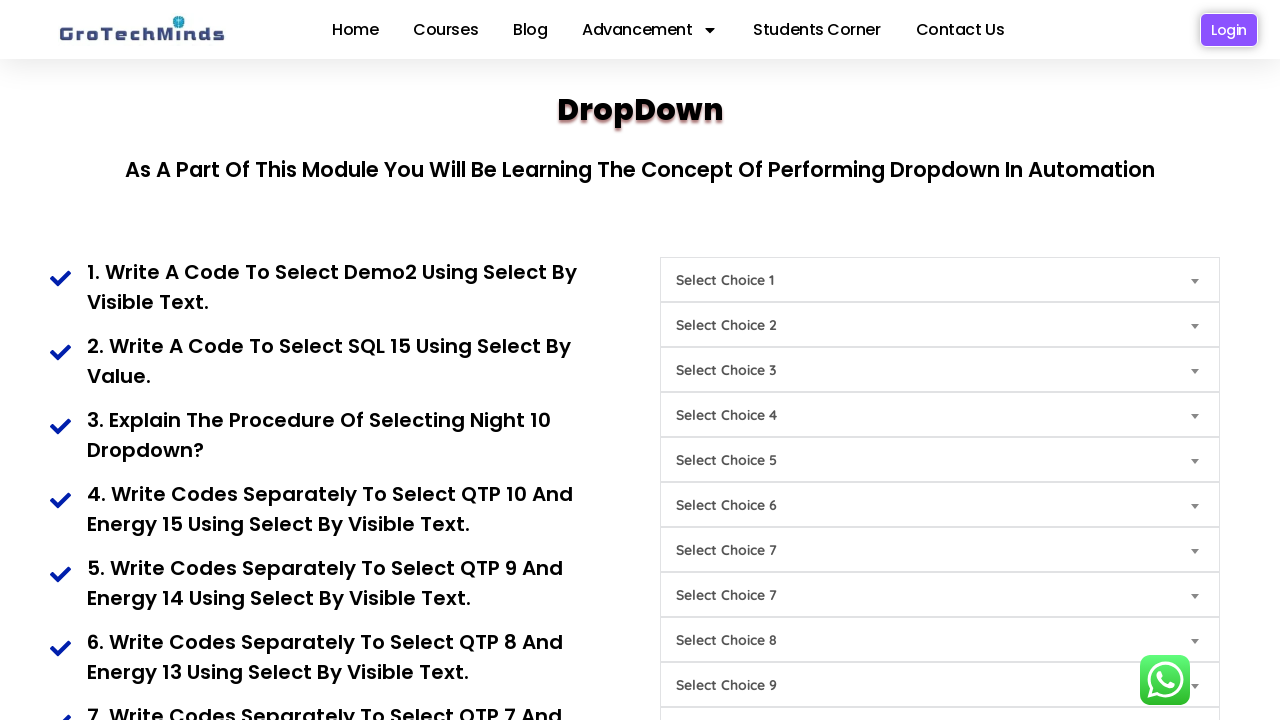

Selected 'QTP9' from the first dropdown (Choice8) on select[name='Choice8']
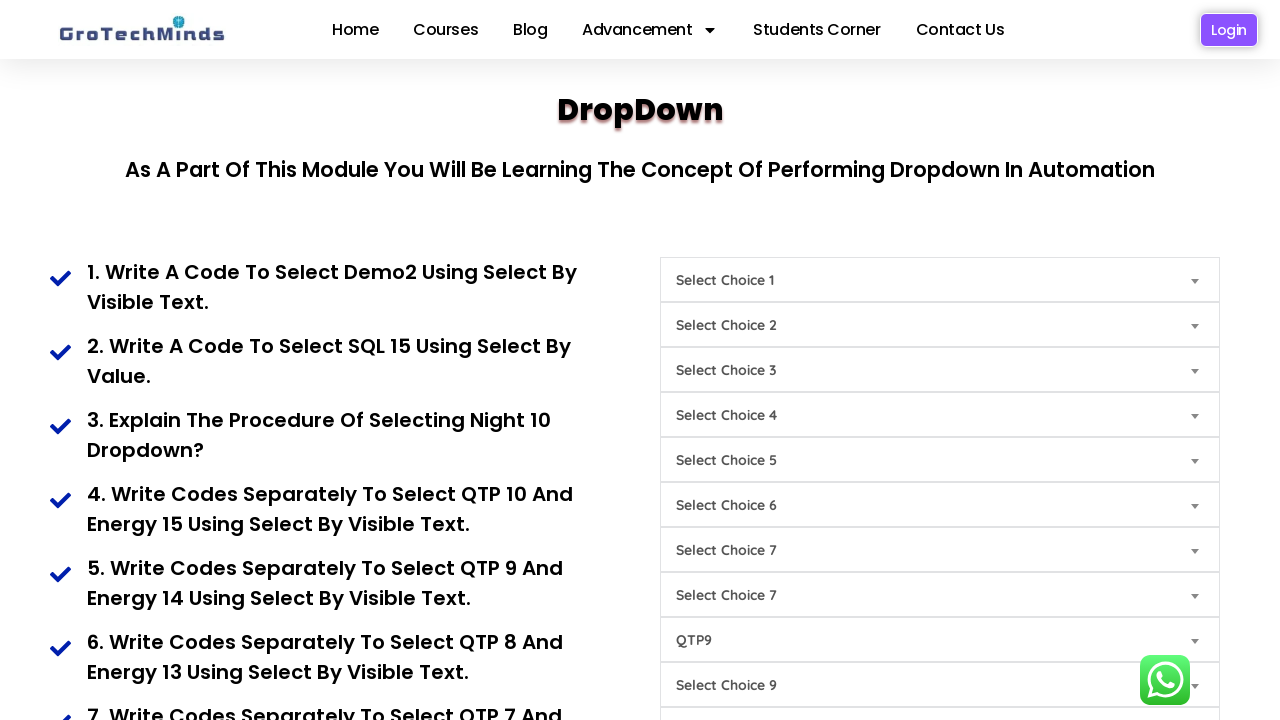

Selected 'Energy14' from the second dropdown (Choice4) on #Choice4
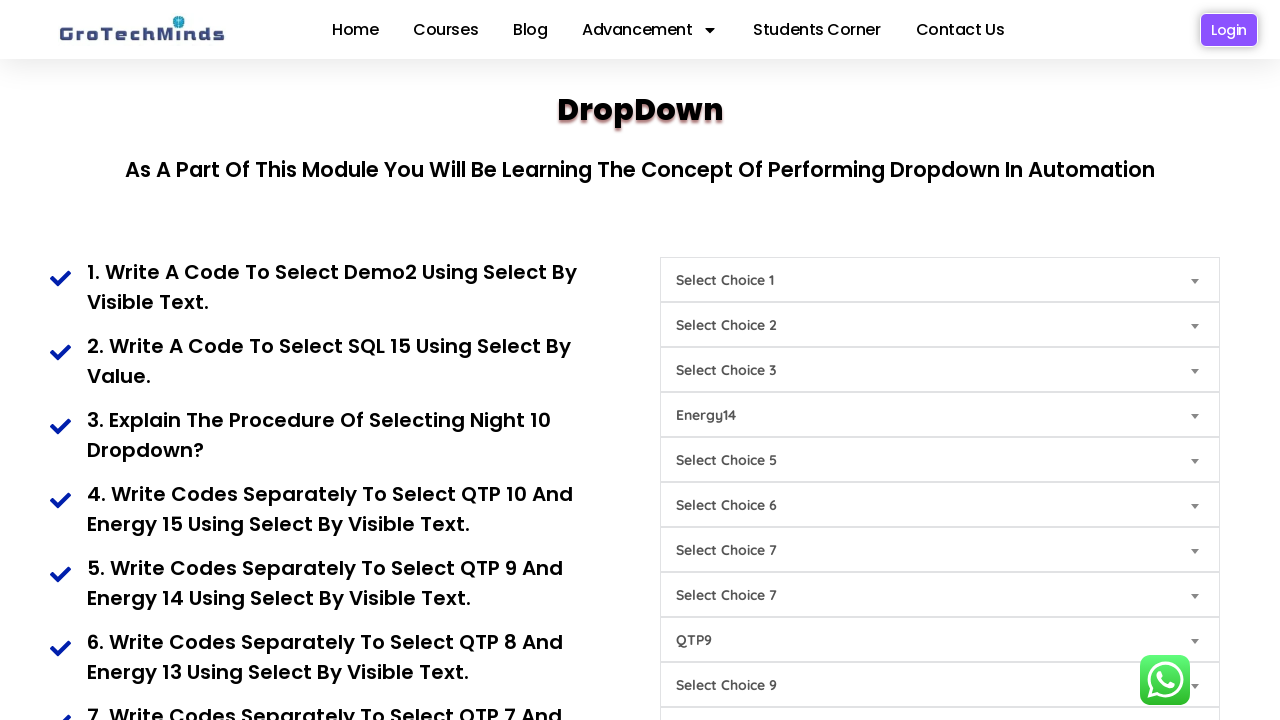

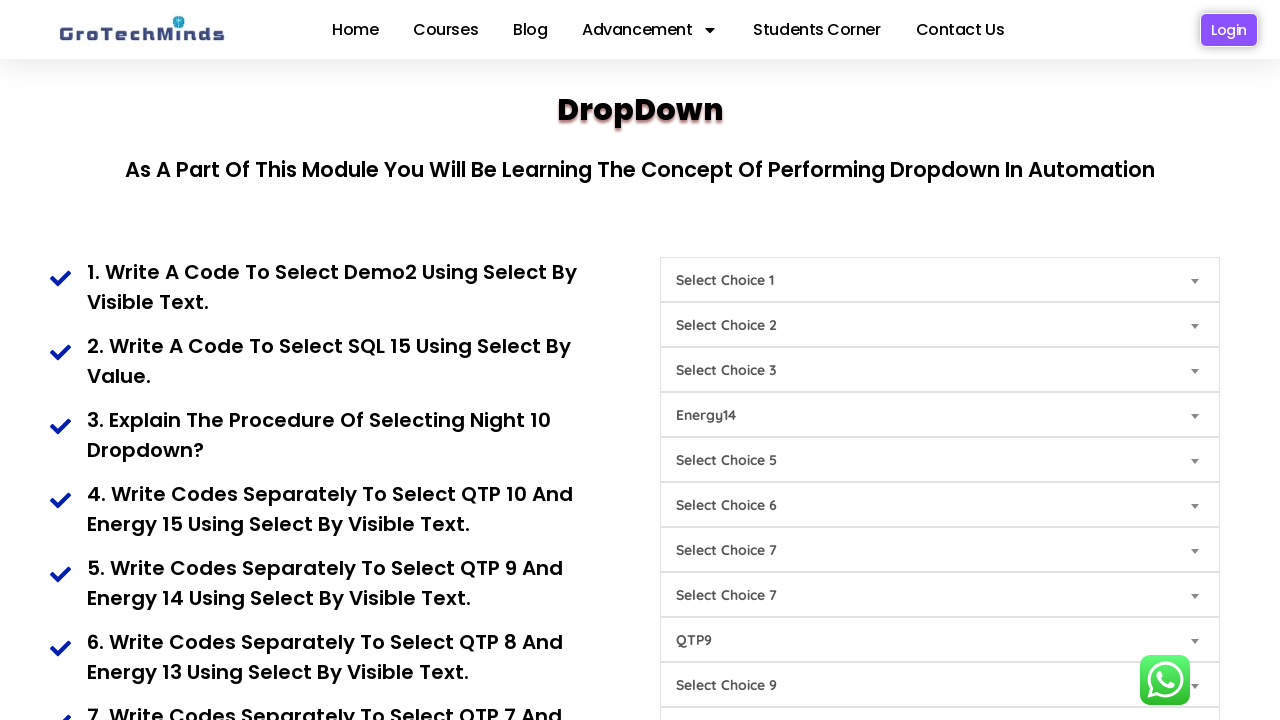